Tests file download functionality by clicking on a download link

Starting URL: http://the-internet.herokuapp.com/download

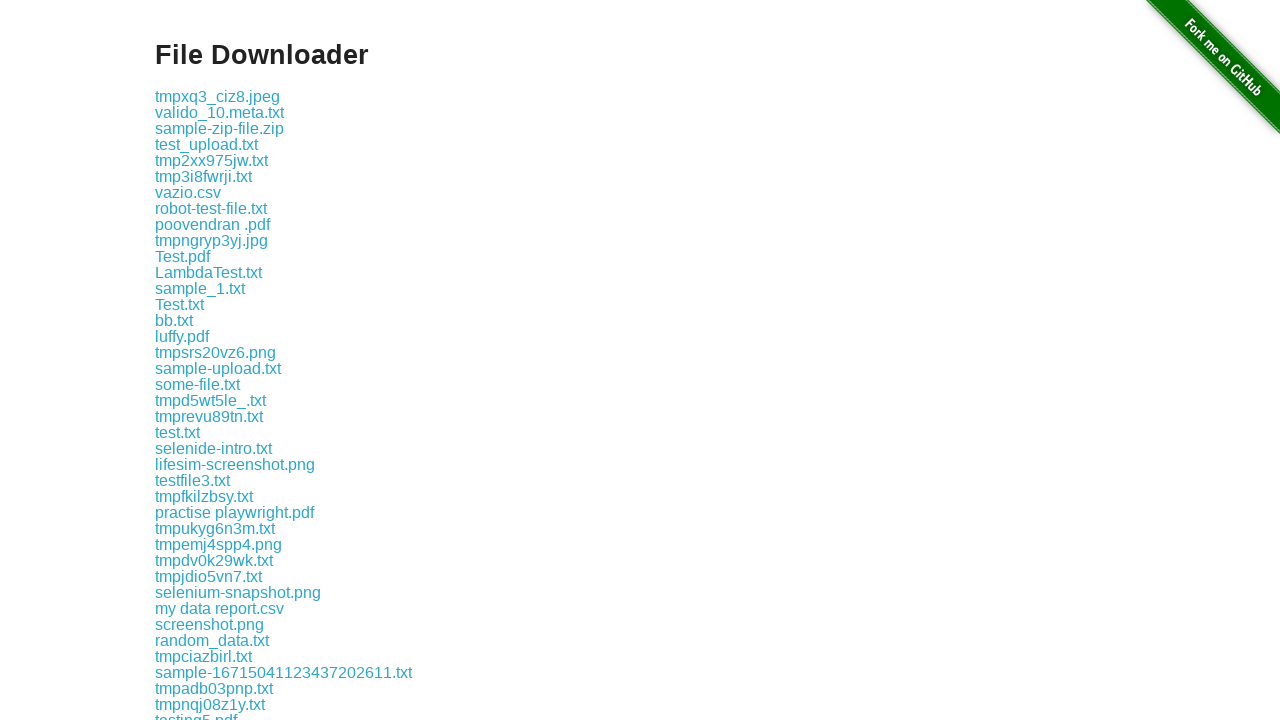

Clicked logo.png download link at (219, 360) on text=logo.png
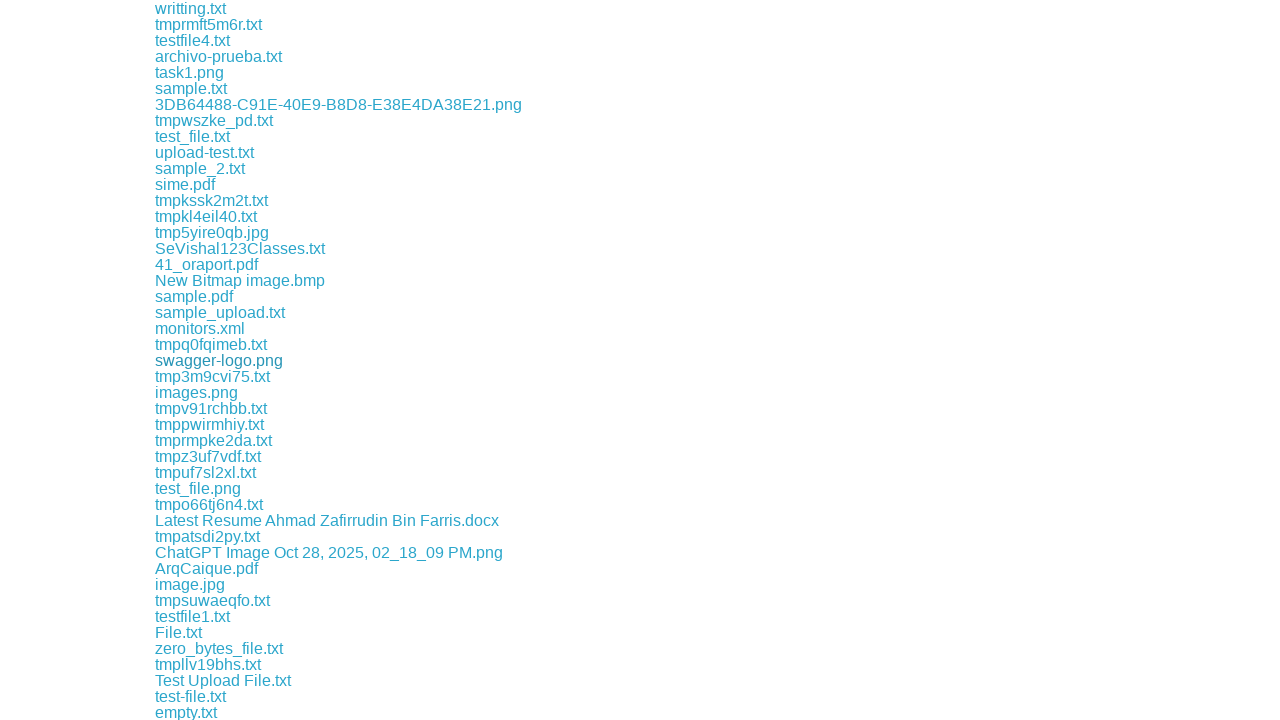

Download initiated and captured
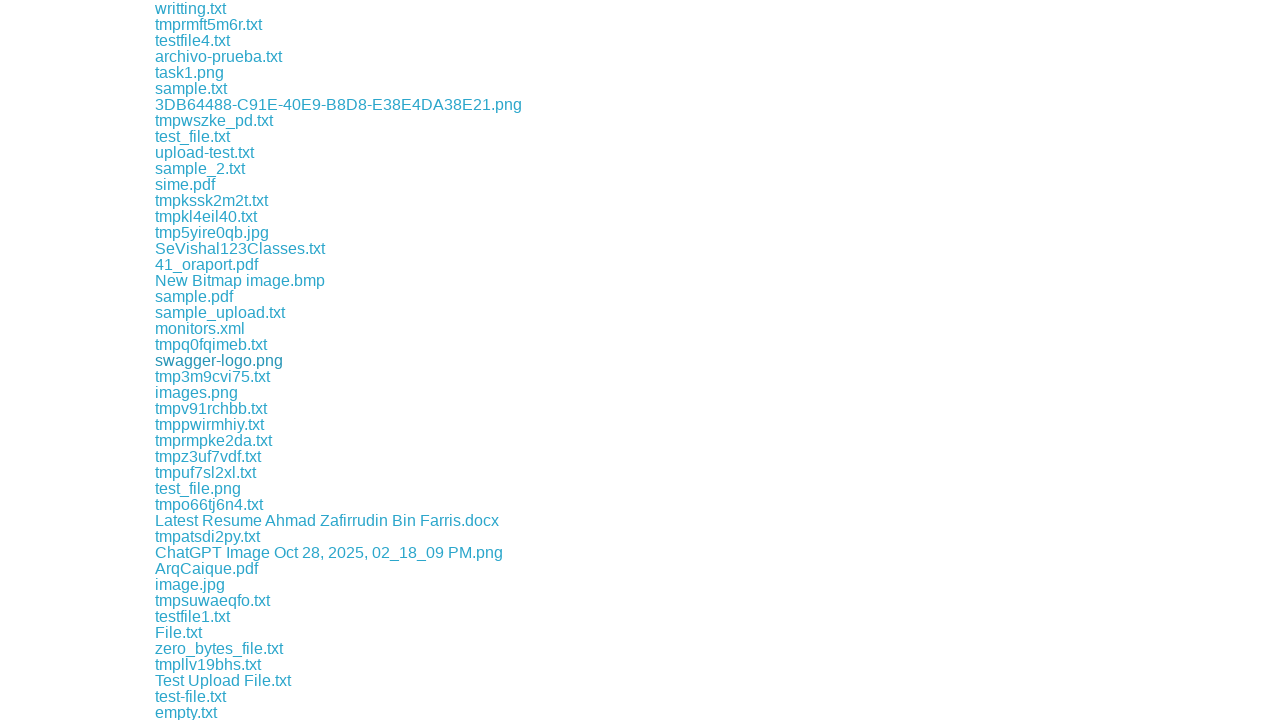

Download completed and file path retrieved
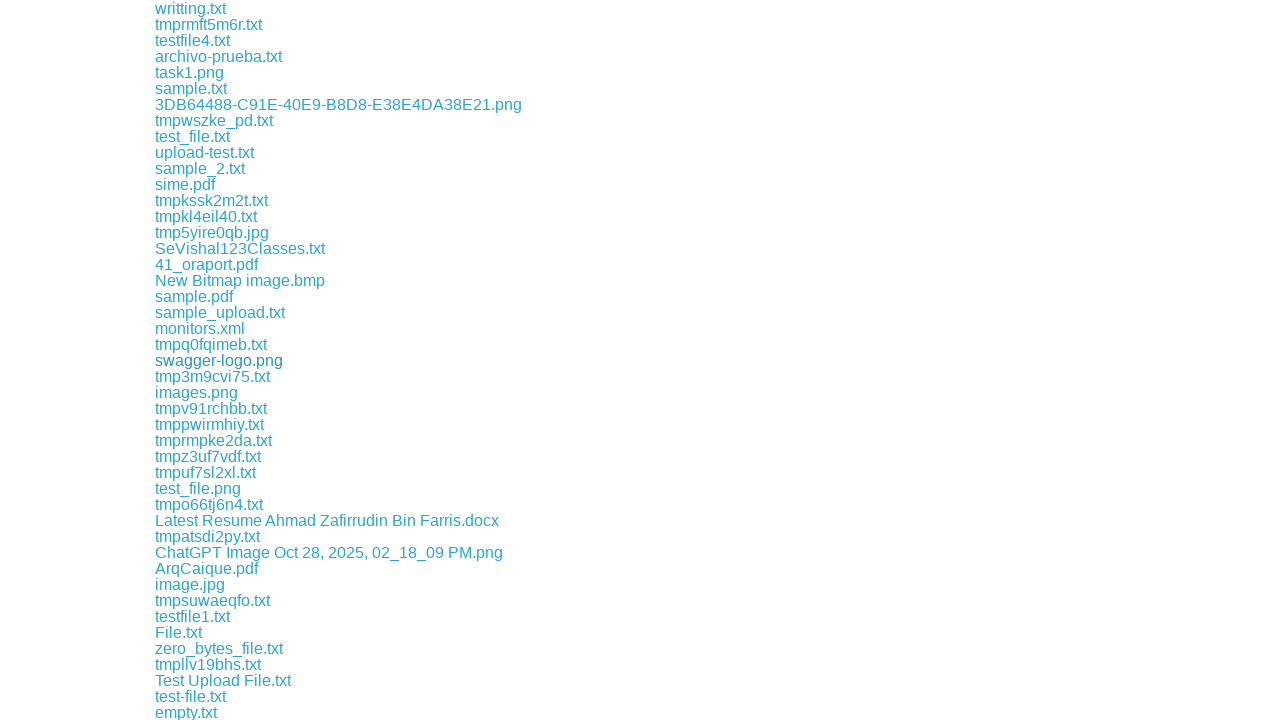

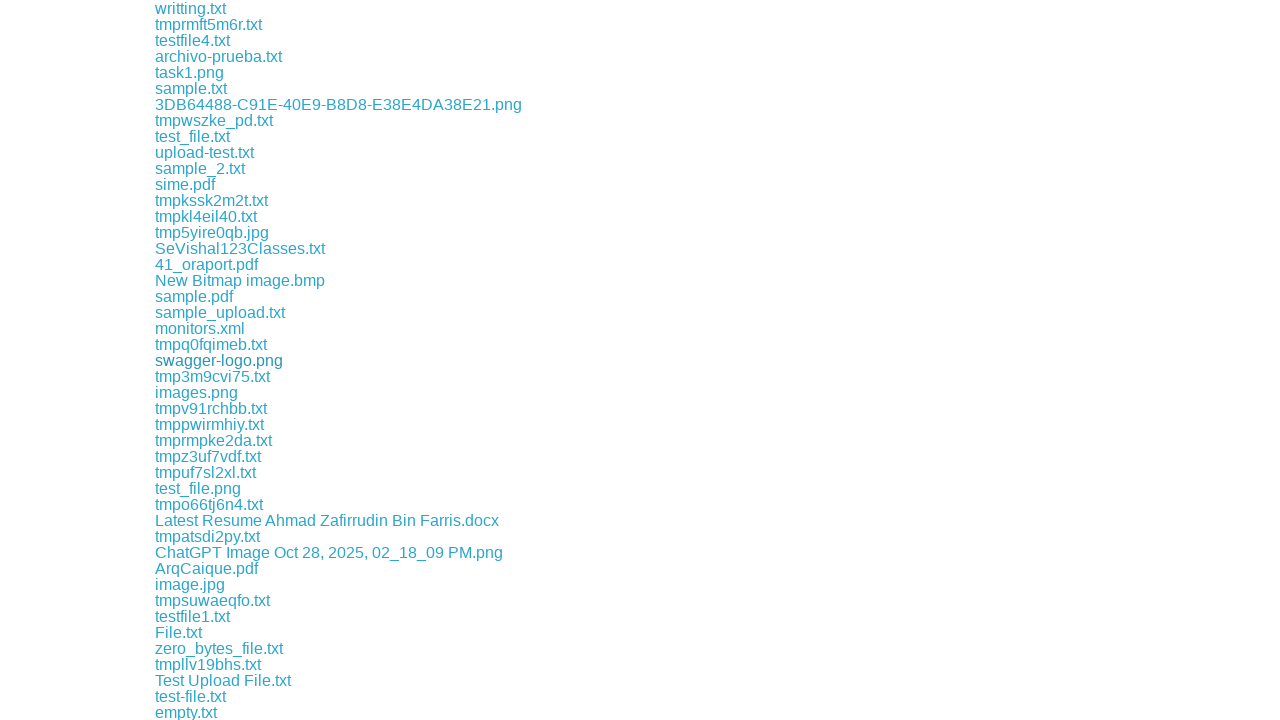